Navigates to ICICI Bank homepage and verifies that links are present on the page

Starting URL: https://www.icicibank.com/

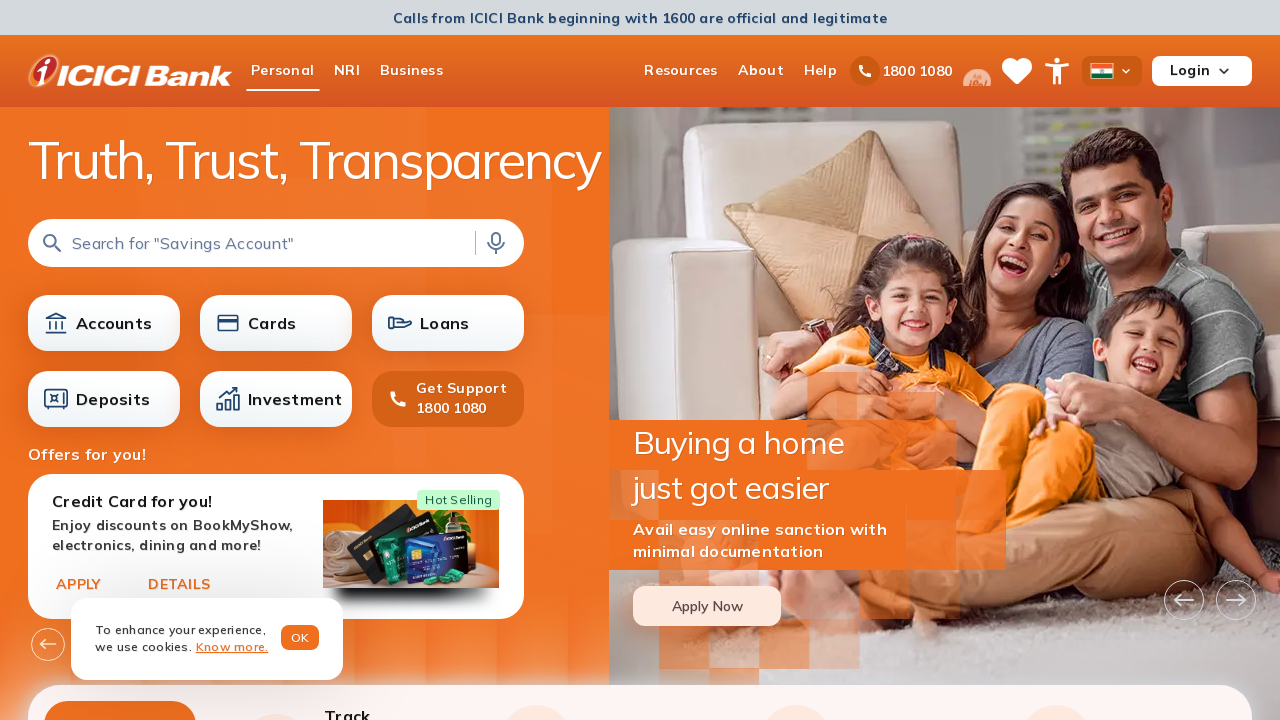

Waited for page to reach domcontentloaded state
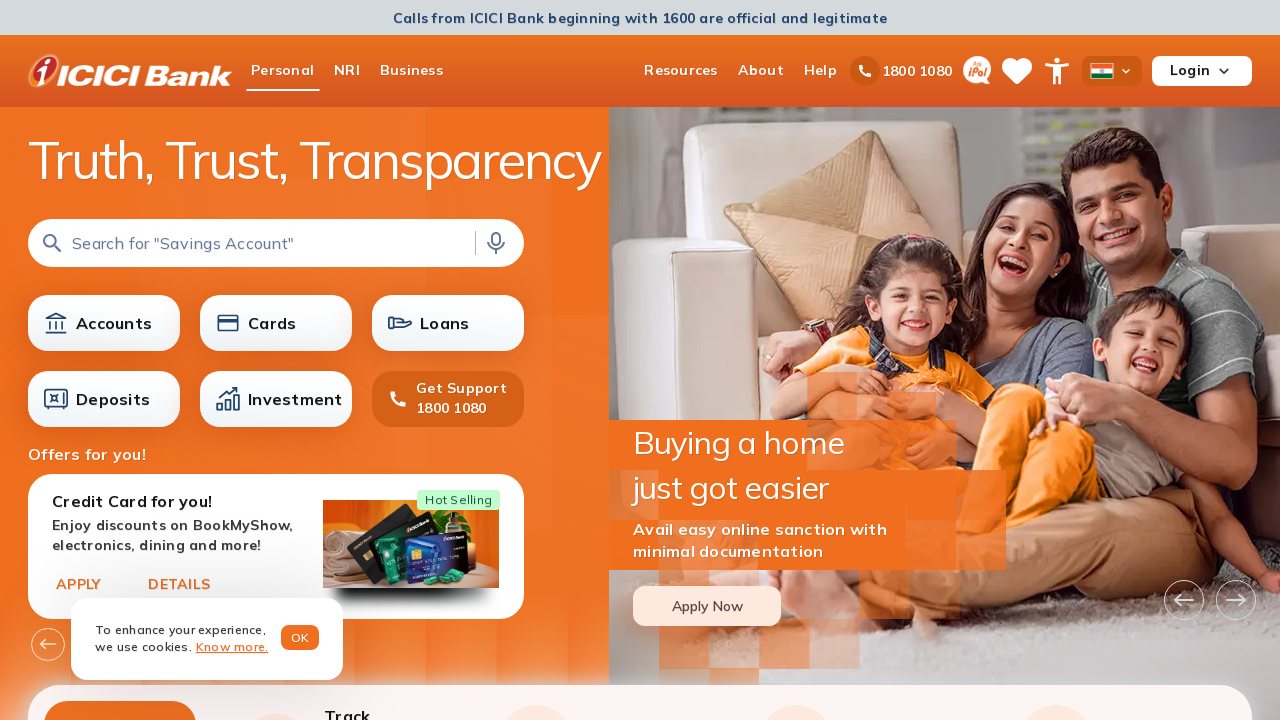

Verified that link elements are present on the ICICI Bank homepage
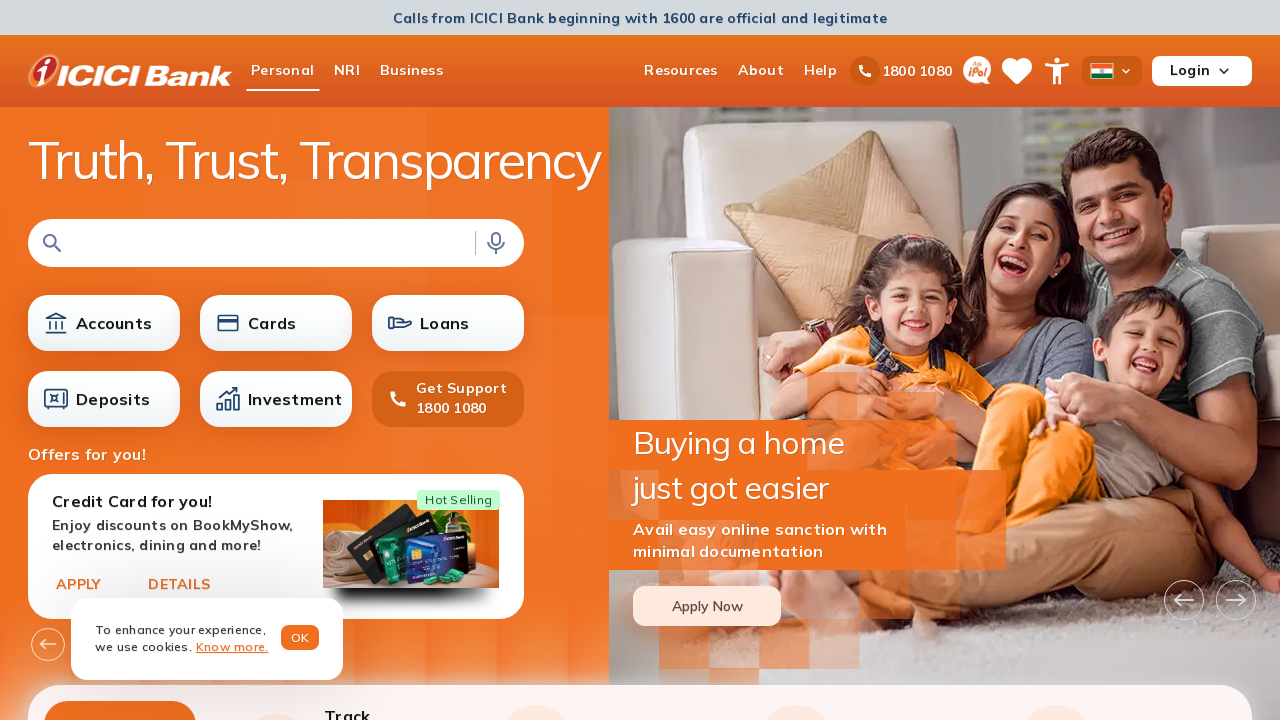

Located all link elements on the page
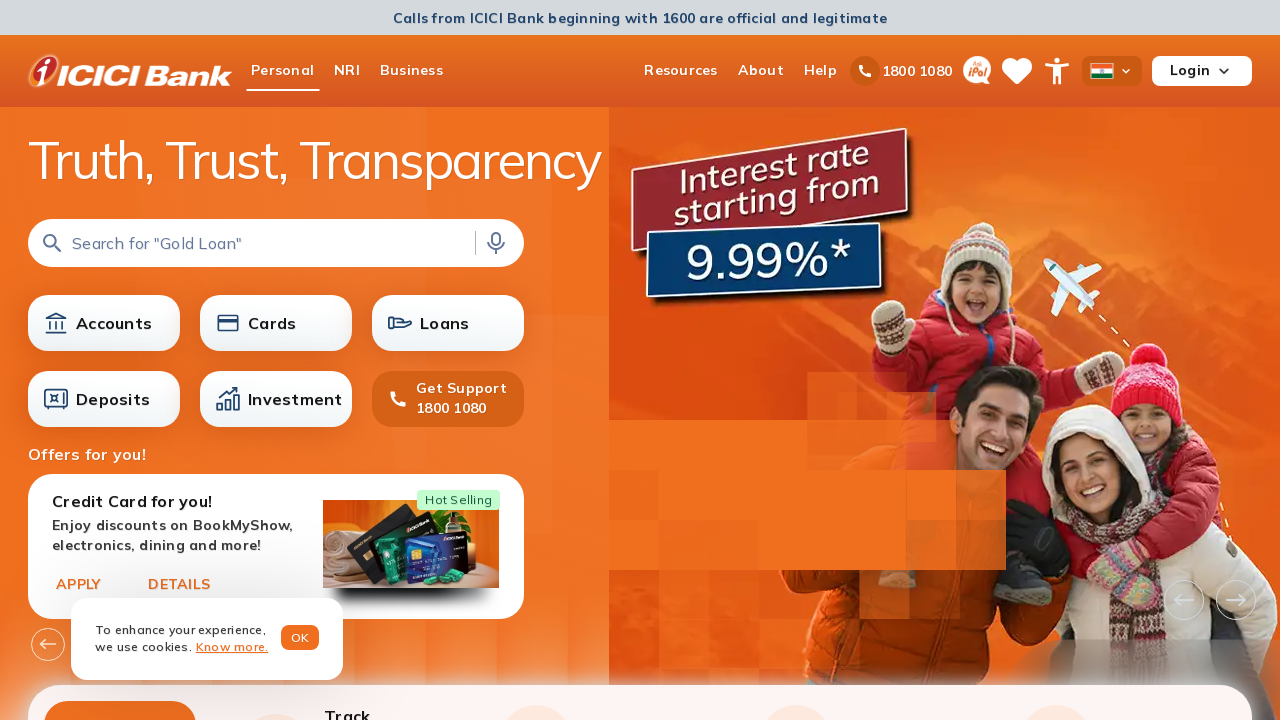

Asserted that multiple links are present on the page (found 426 links)
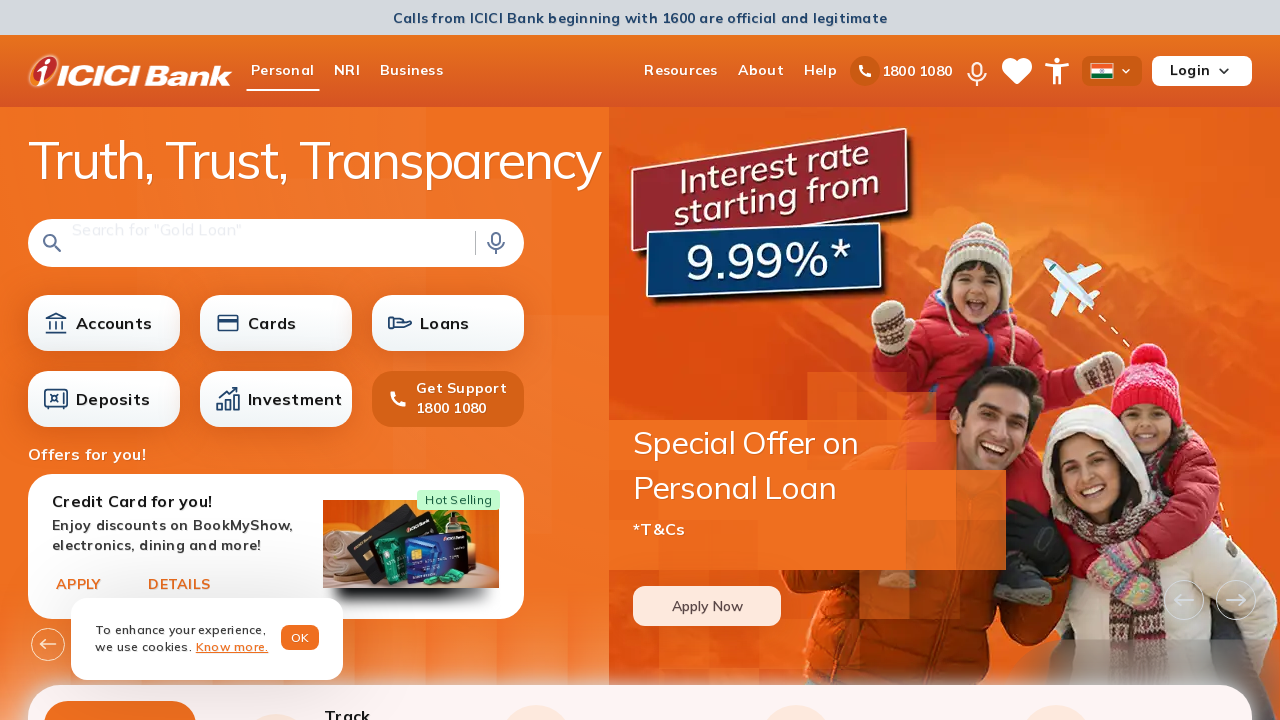

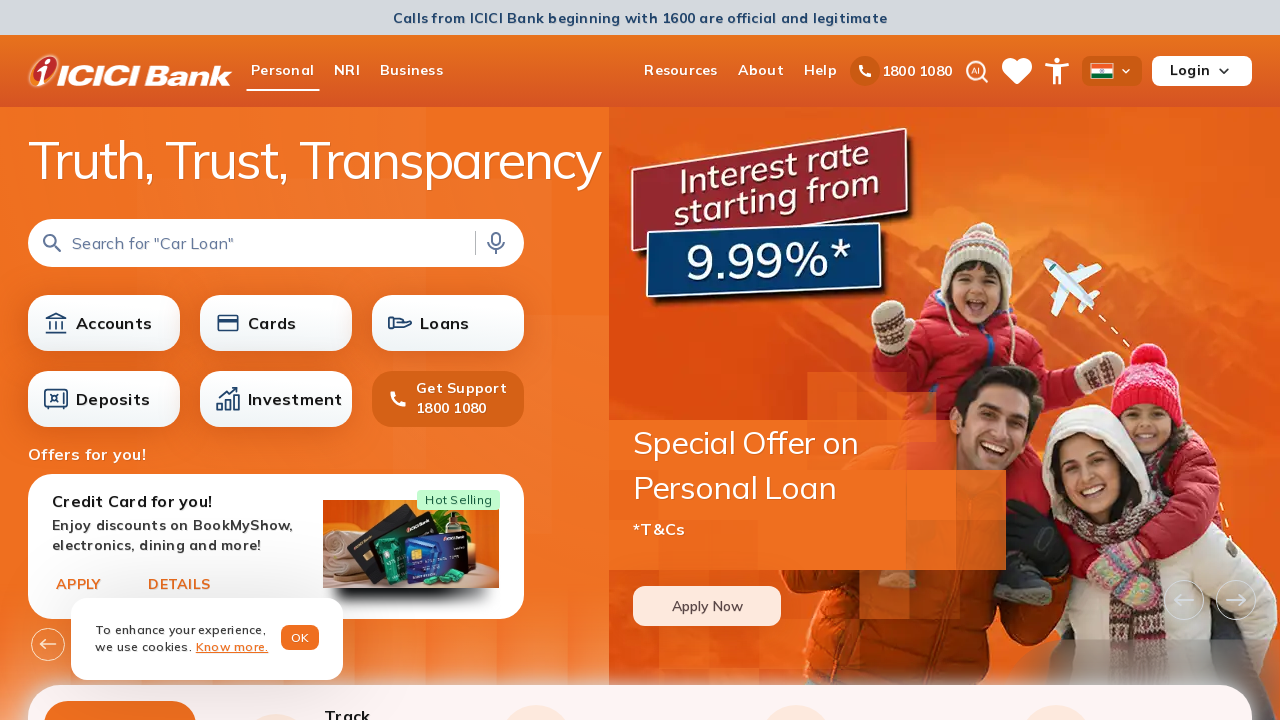